Tests date picker functionality by clicking on the date picker input and selecting a specific date from the calendar popup

Starting URL: https://testautomationpractice.blogspot.com/

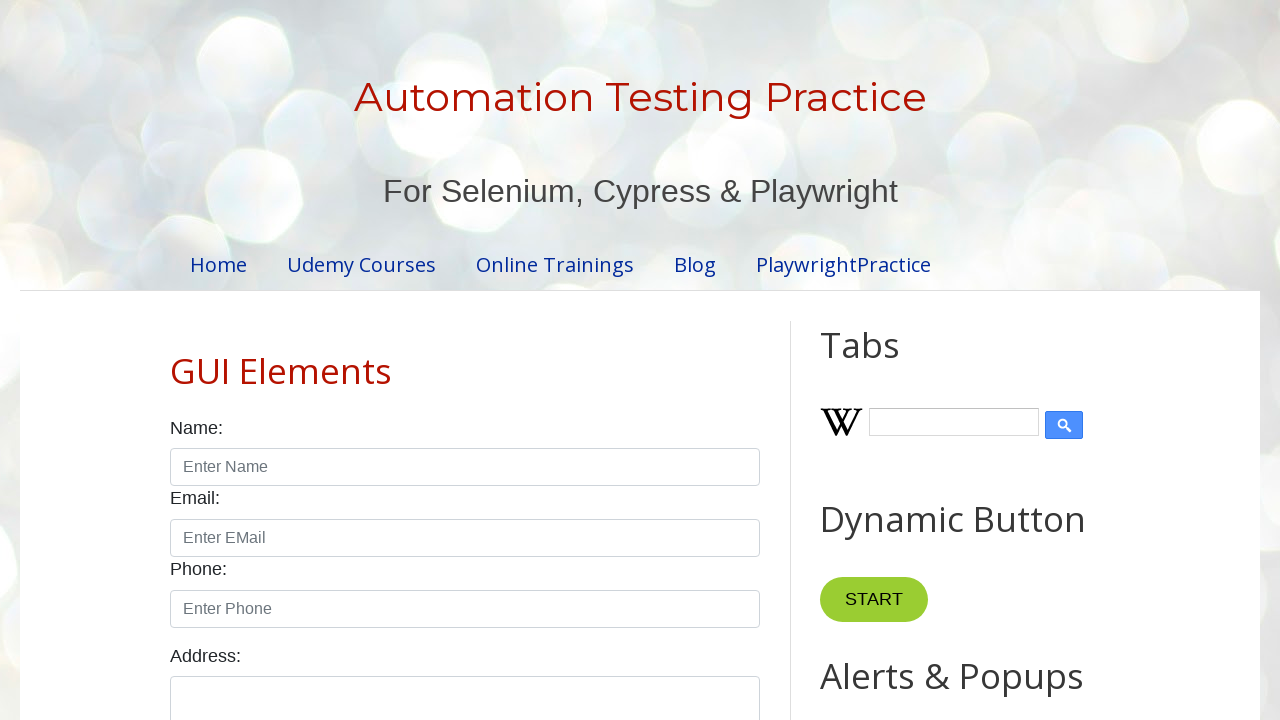

Clicked on the date picker input to open the calendar at (515, 360) on #datepicker
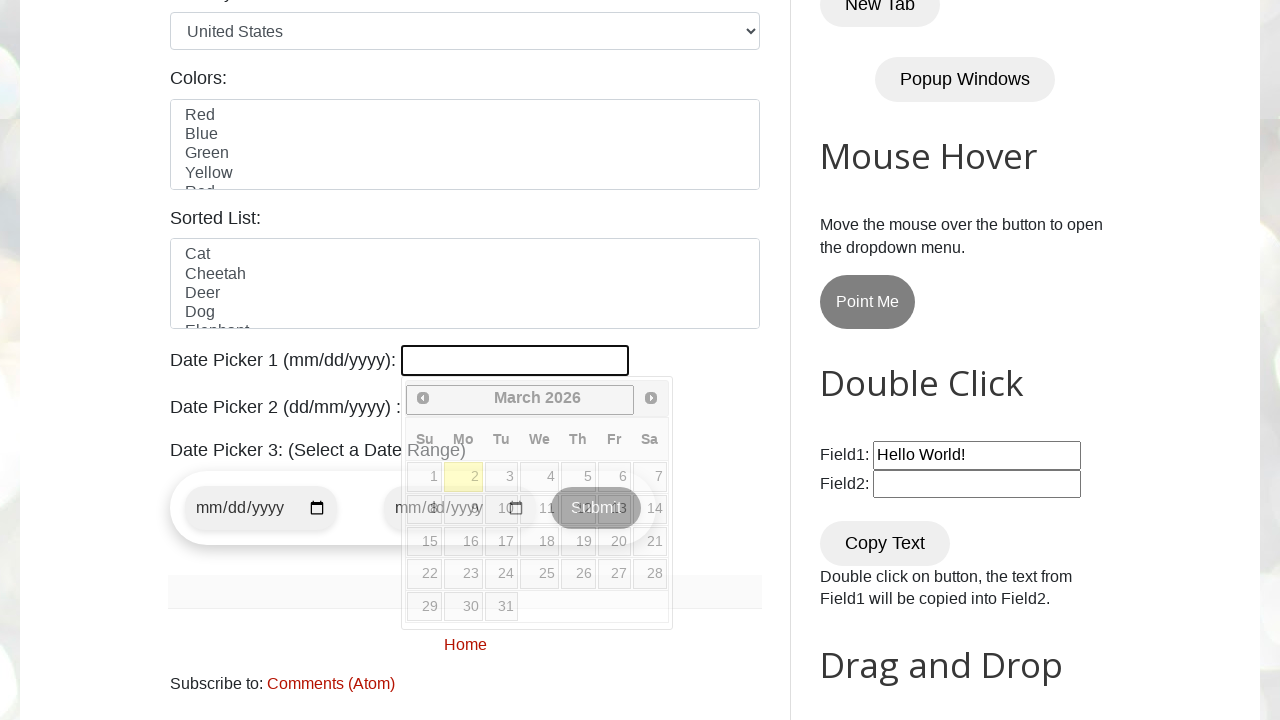

Calendar popup appeared with date options
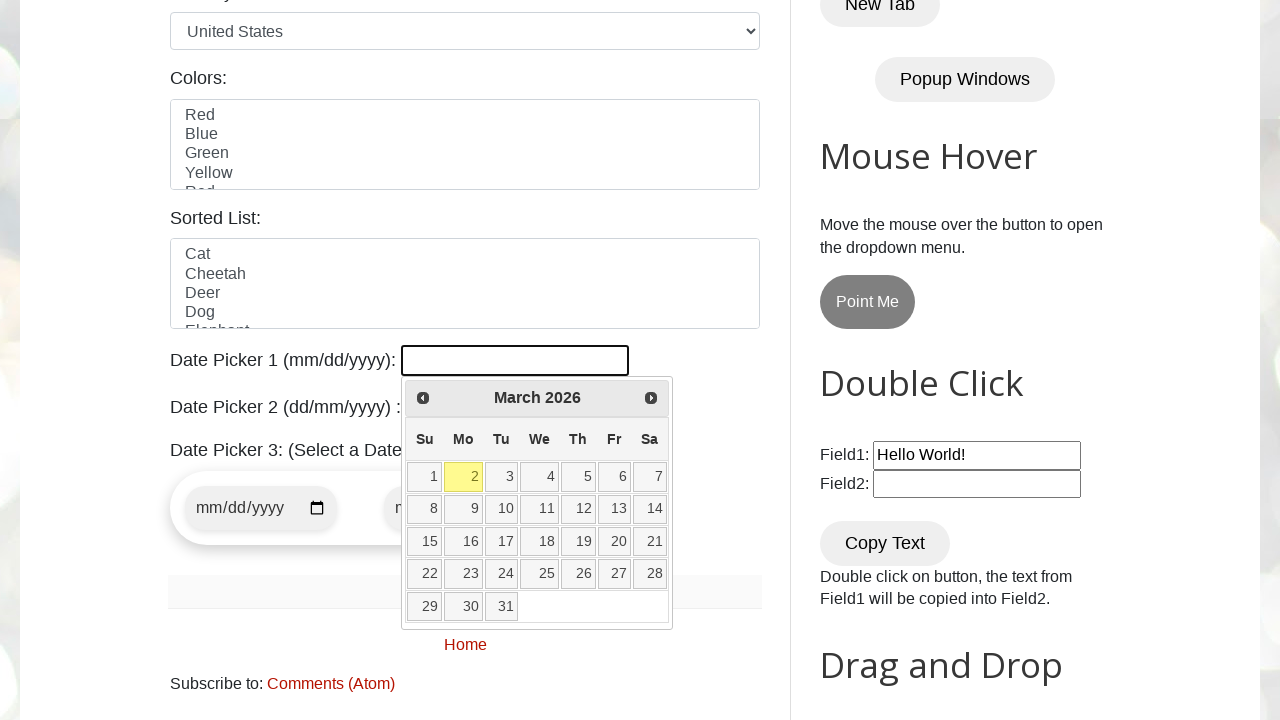

Selected date 20 from the calendar at (614, 542) on xpath=//a[@class='ui-state-default'] >> nth=18
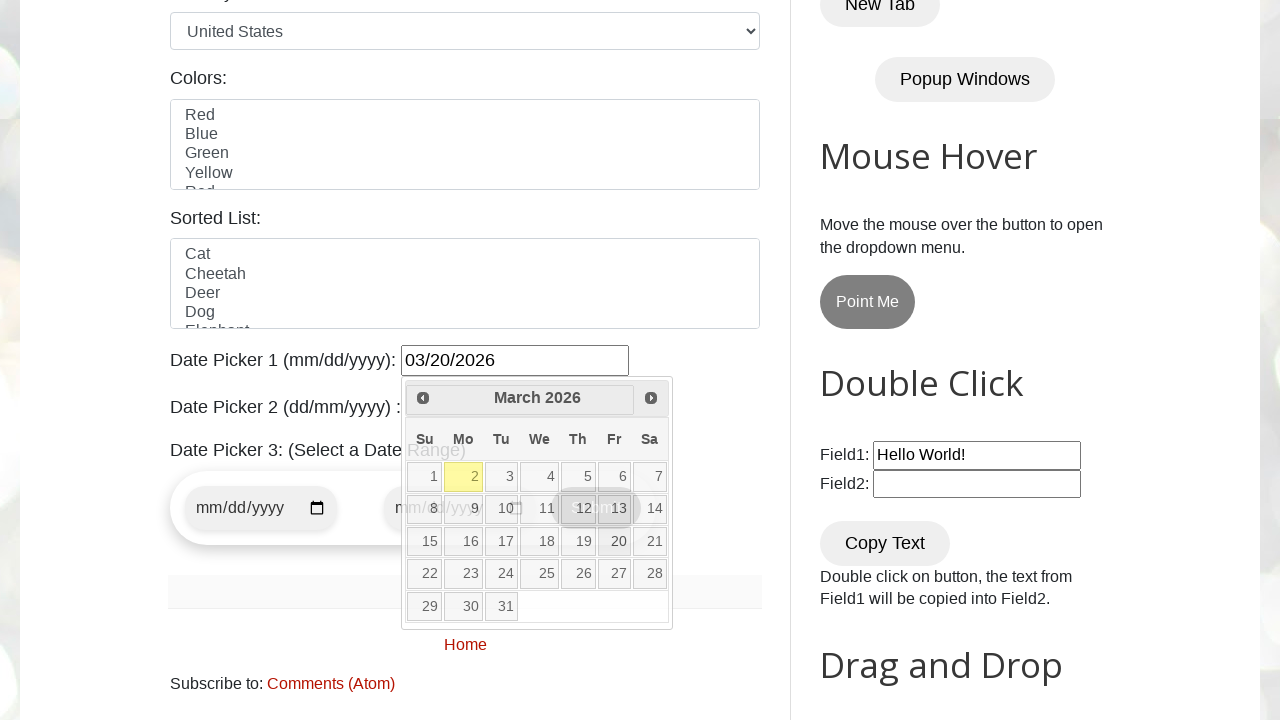

Waited for date selection to be confirmed
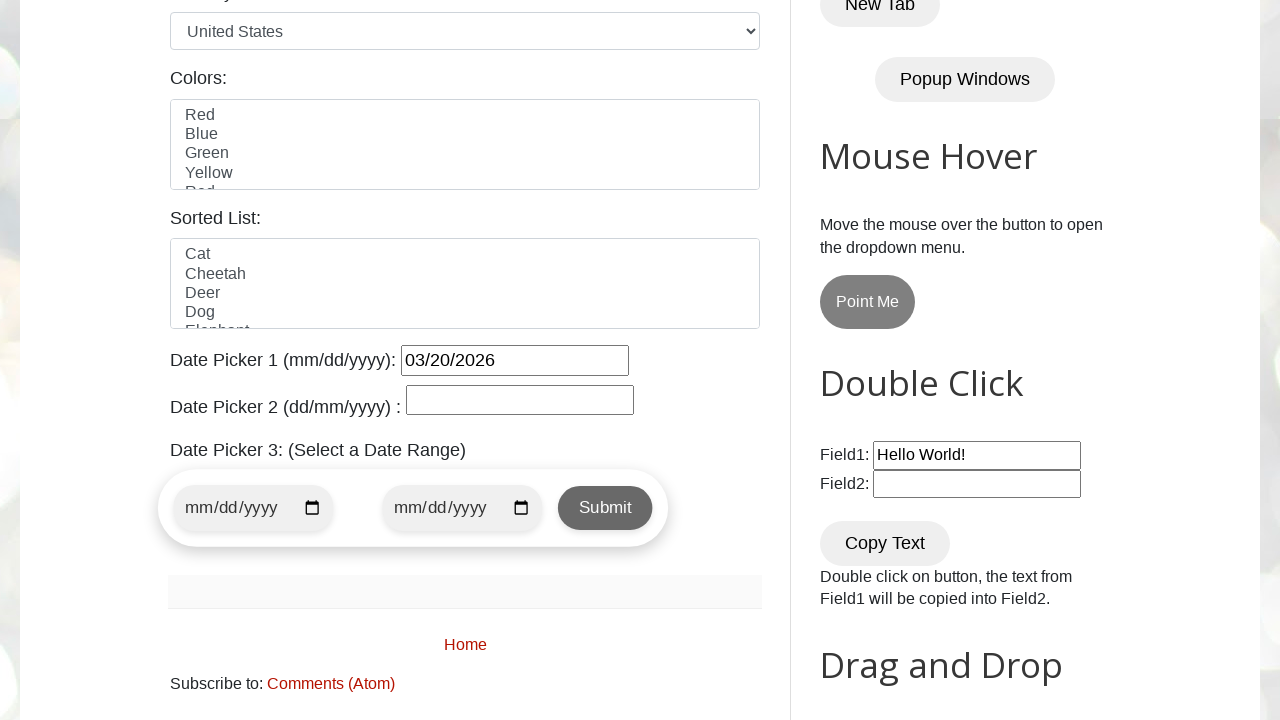

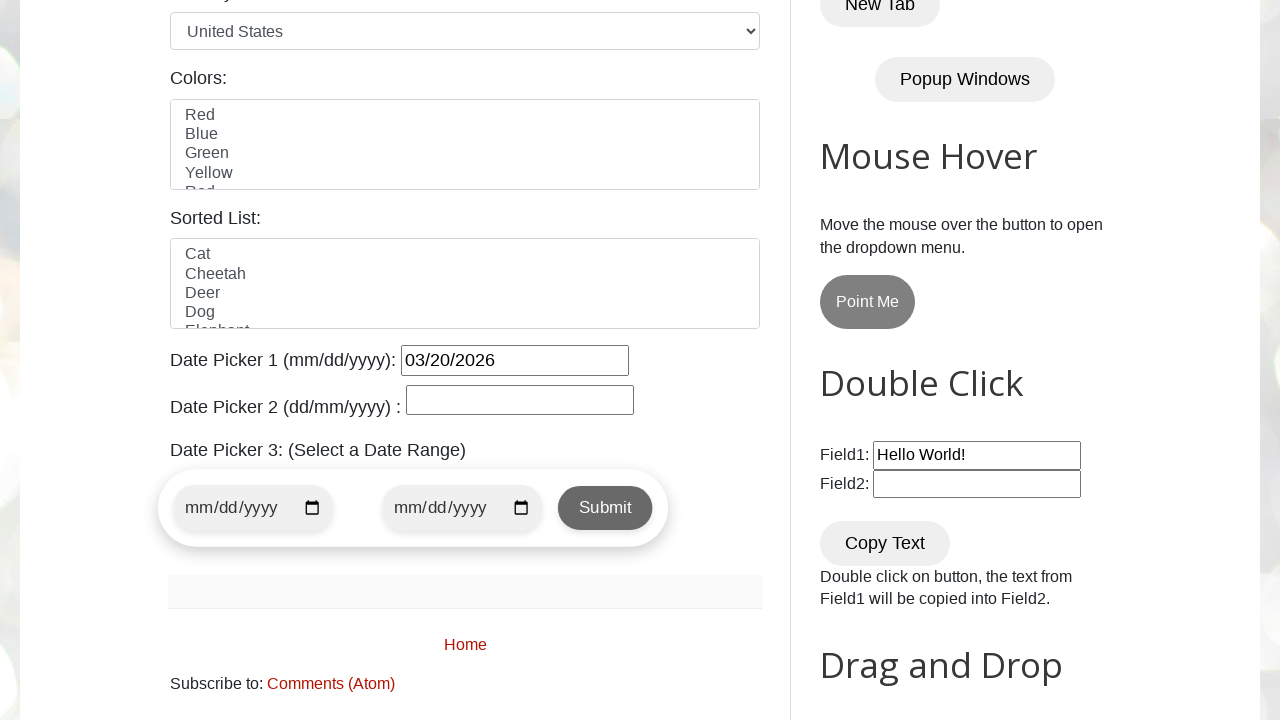